Tests scrolling functionality by scrolling to a footer element that is initially out of view and verifying it becomes visible in the viewport

Starting URL: https://www.selenium.dev/selenium/web/scrolling_tests/frame_with_nested_scrolling_frame_out_of_view.html

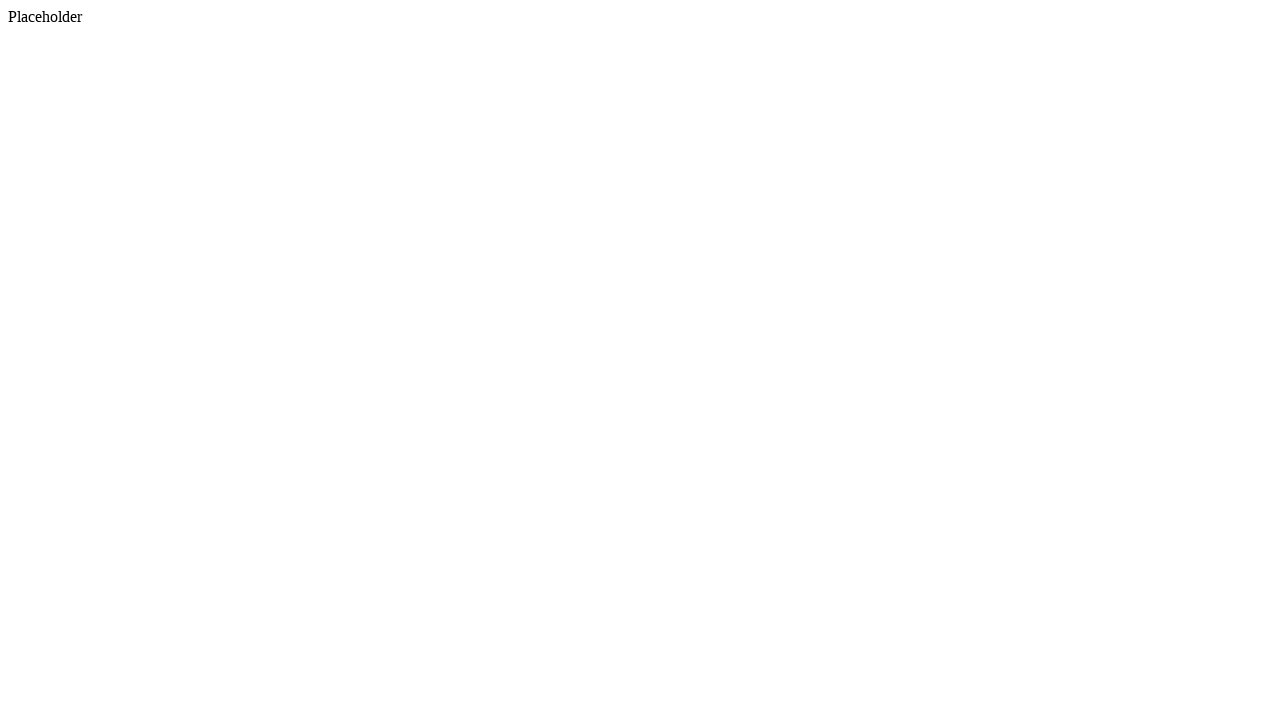

Navigated to scrolling test page with nested scrolling frames
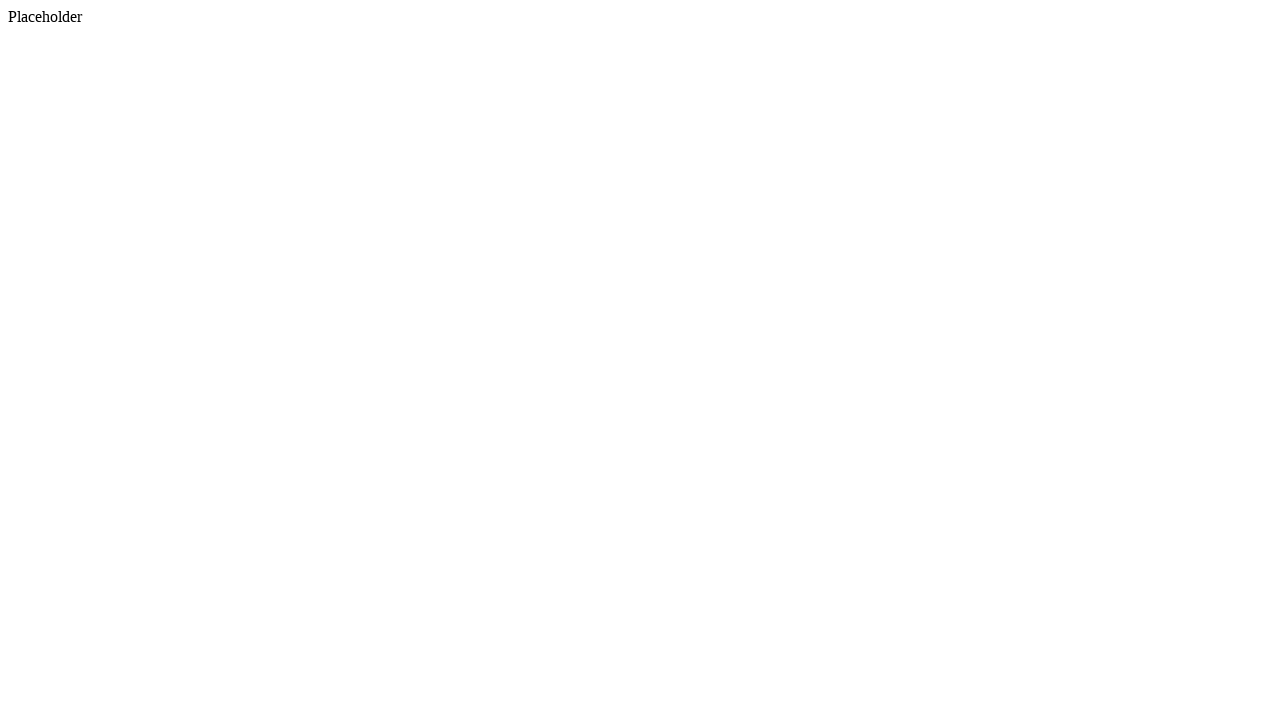

Located footer element that is initially out of view
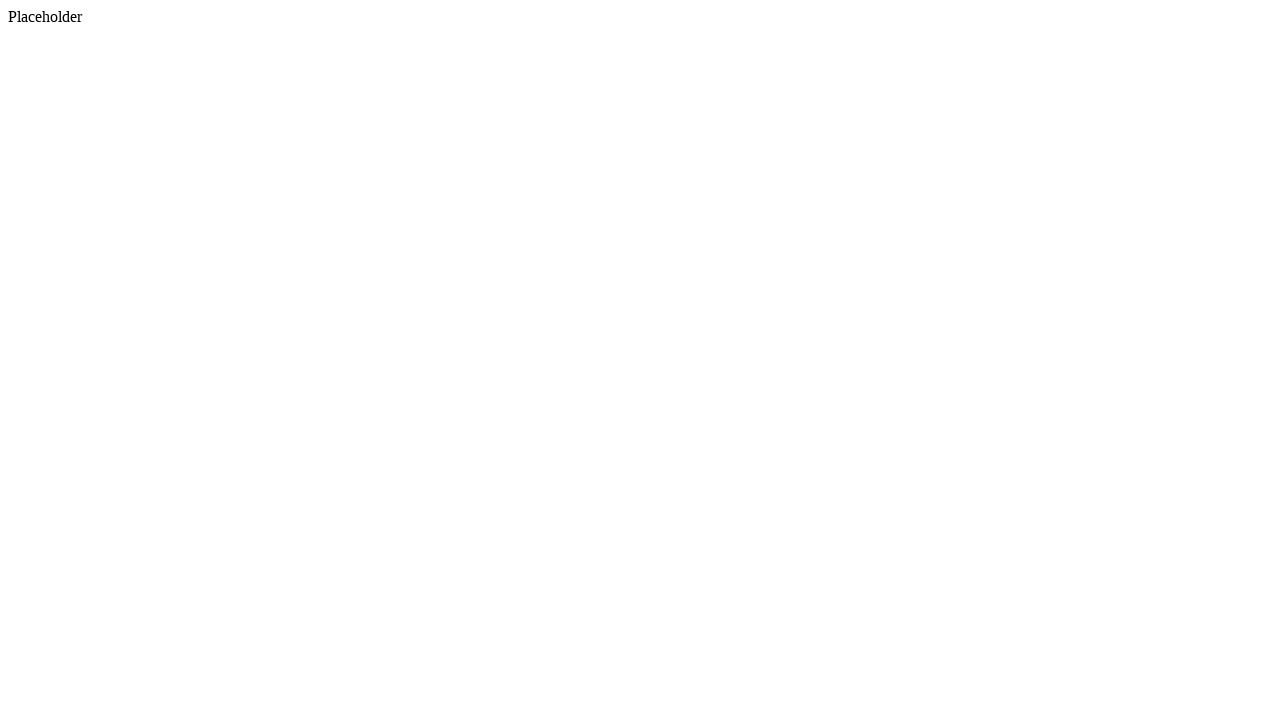

Scrolled to footer element to bring it into viewport
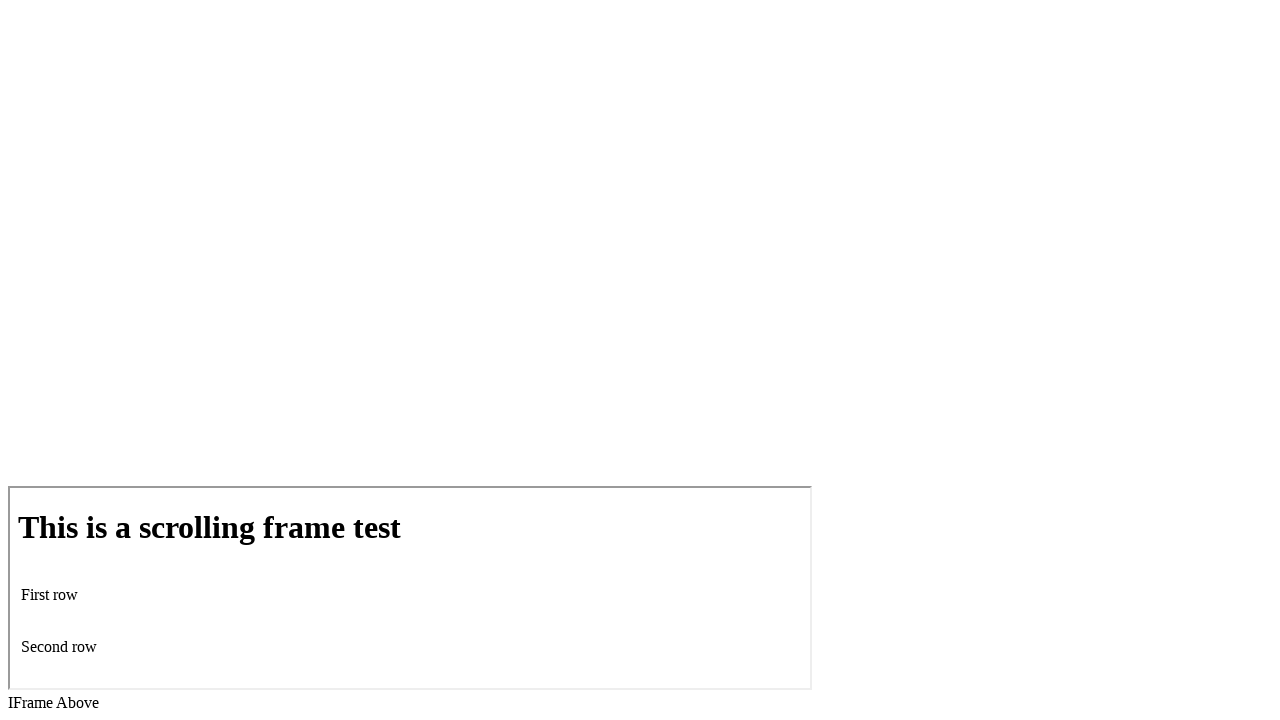

Footer element is now visible in the viewport
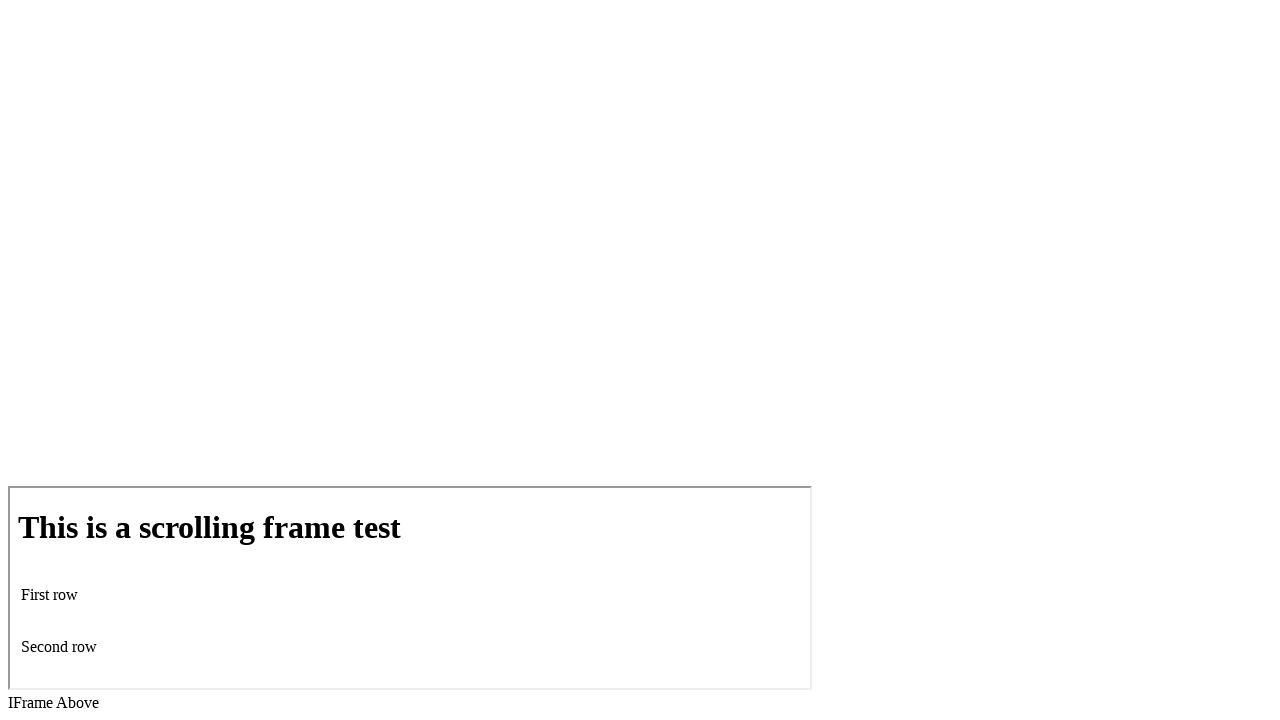

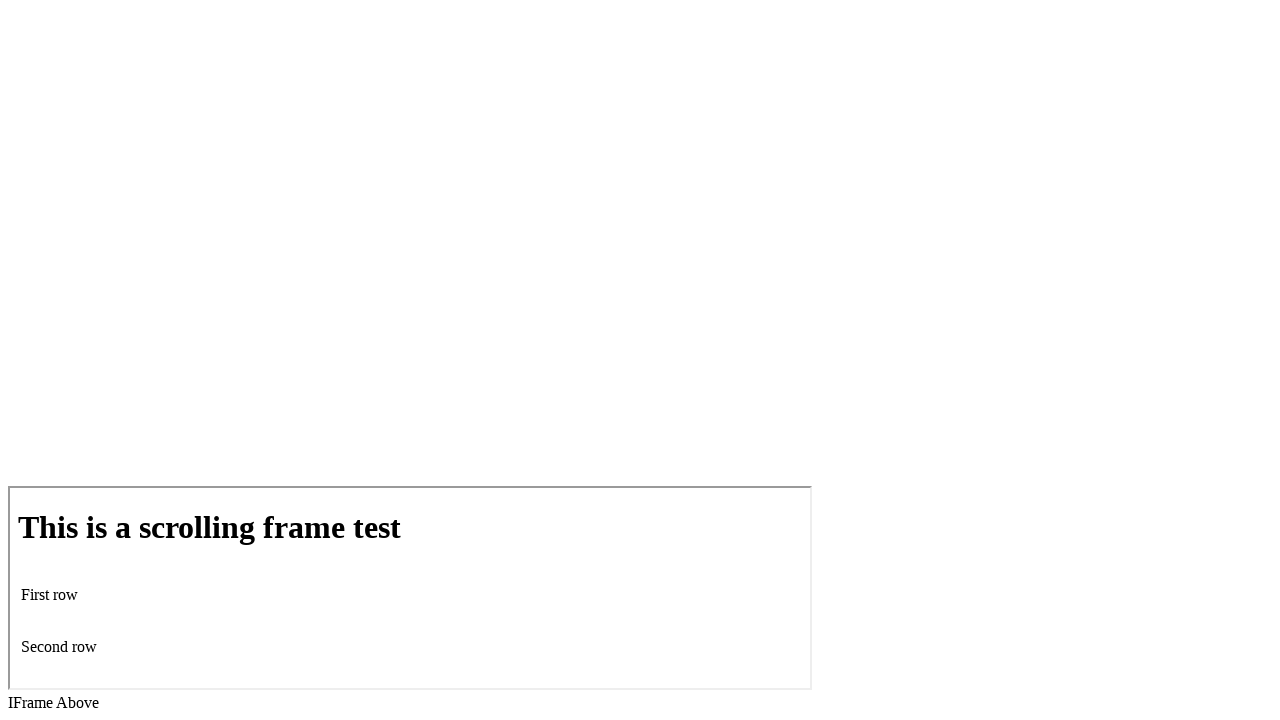